Navigates to the Python.org homepage and verifies the page loads successfully

Starting URL: https://python.org

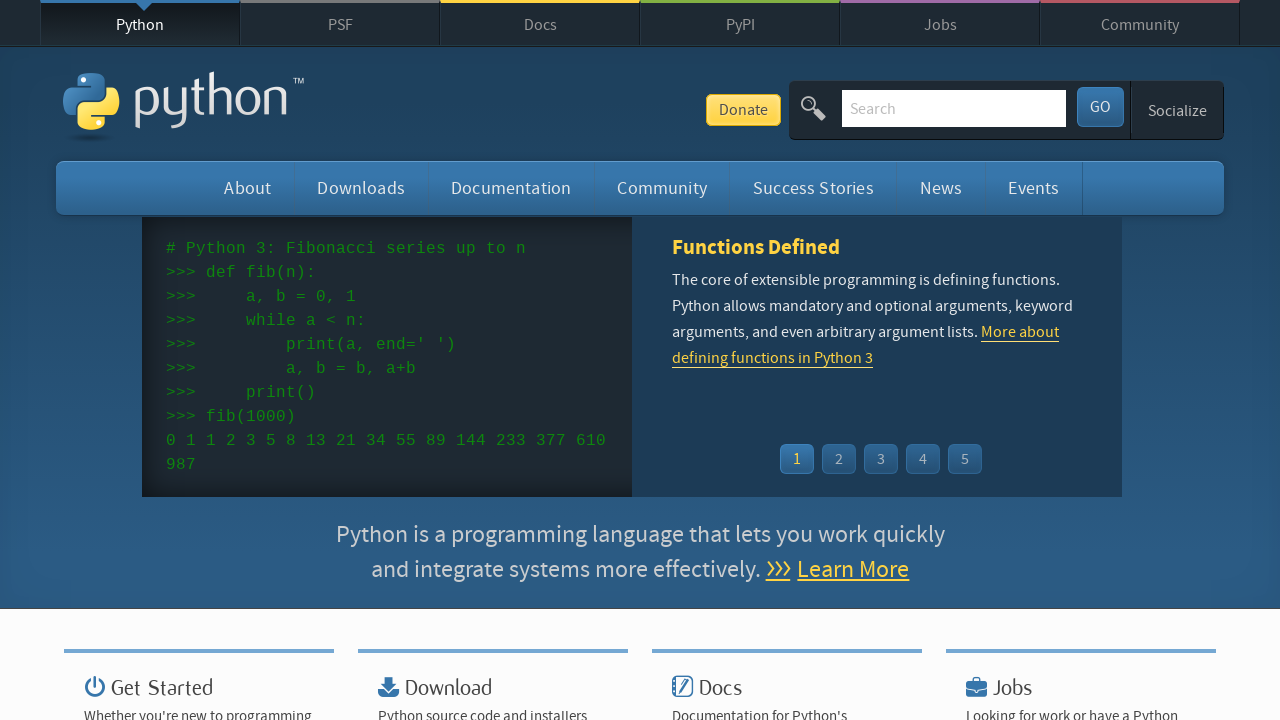

Navigated to Python.org homepage
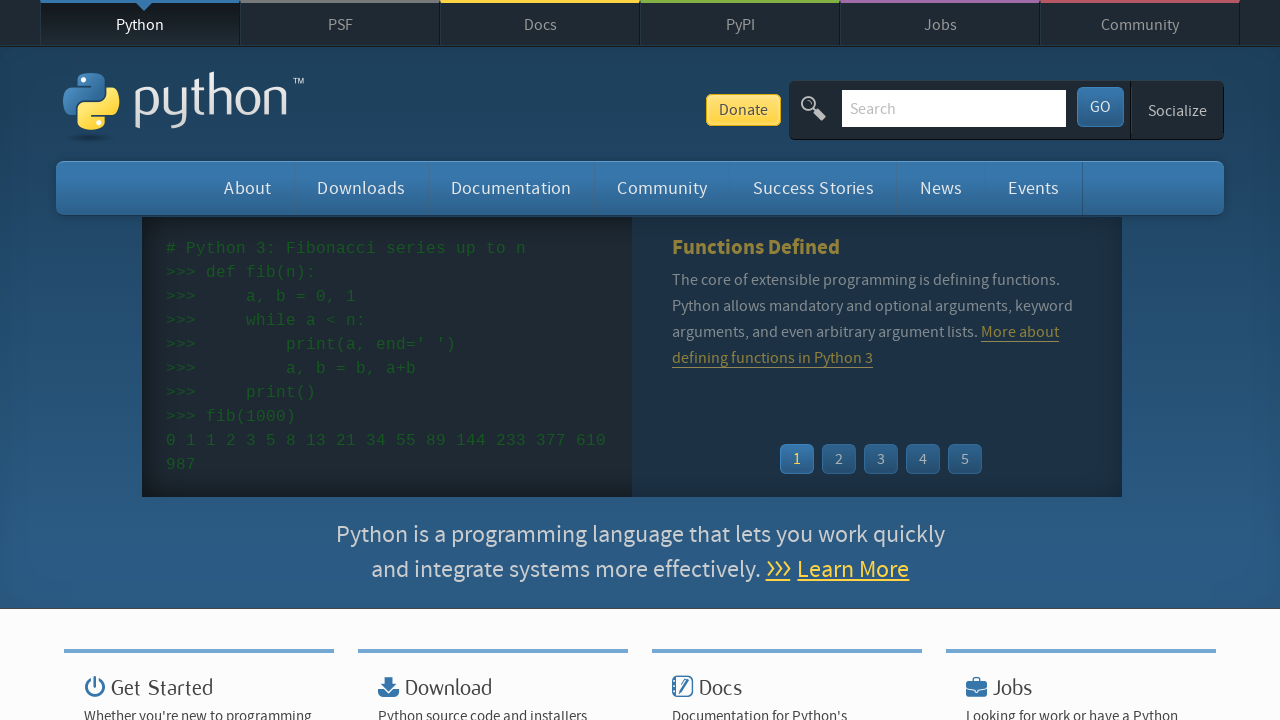

Page DOM content fully loaded
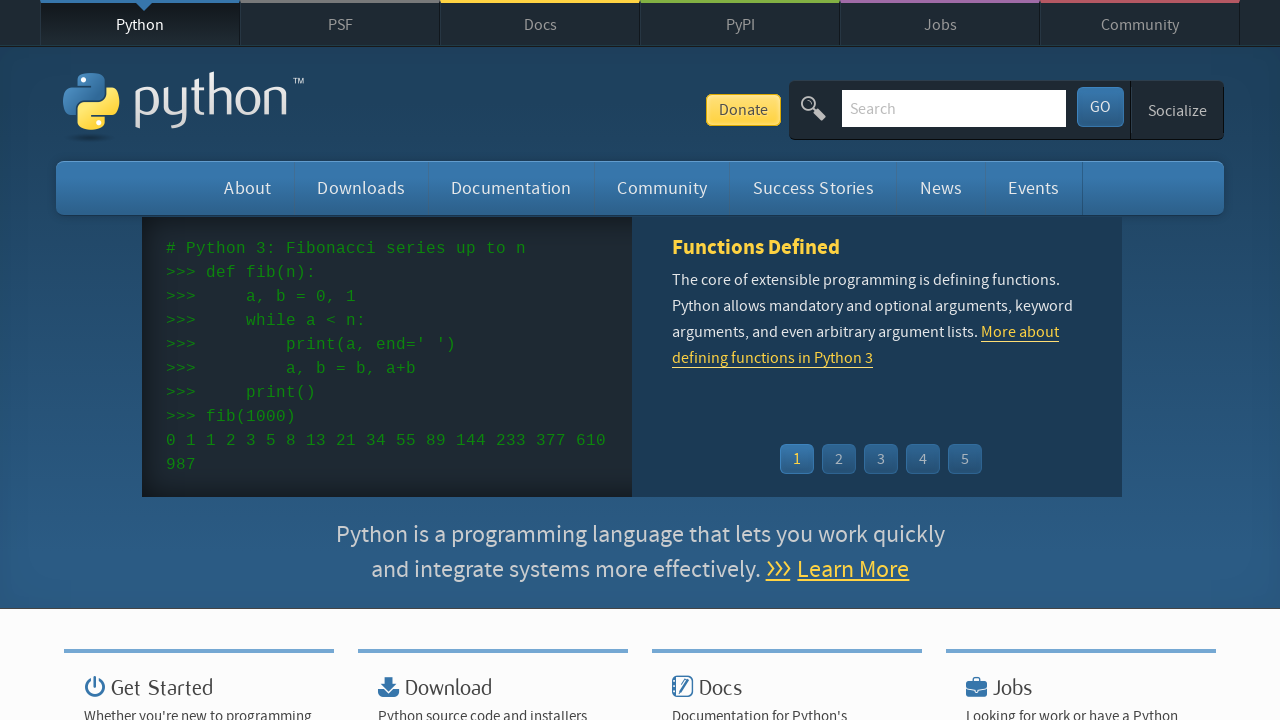

Verified page title is present
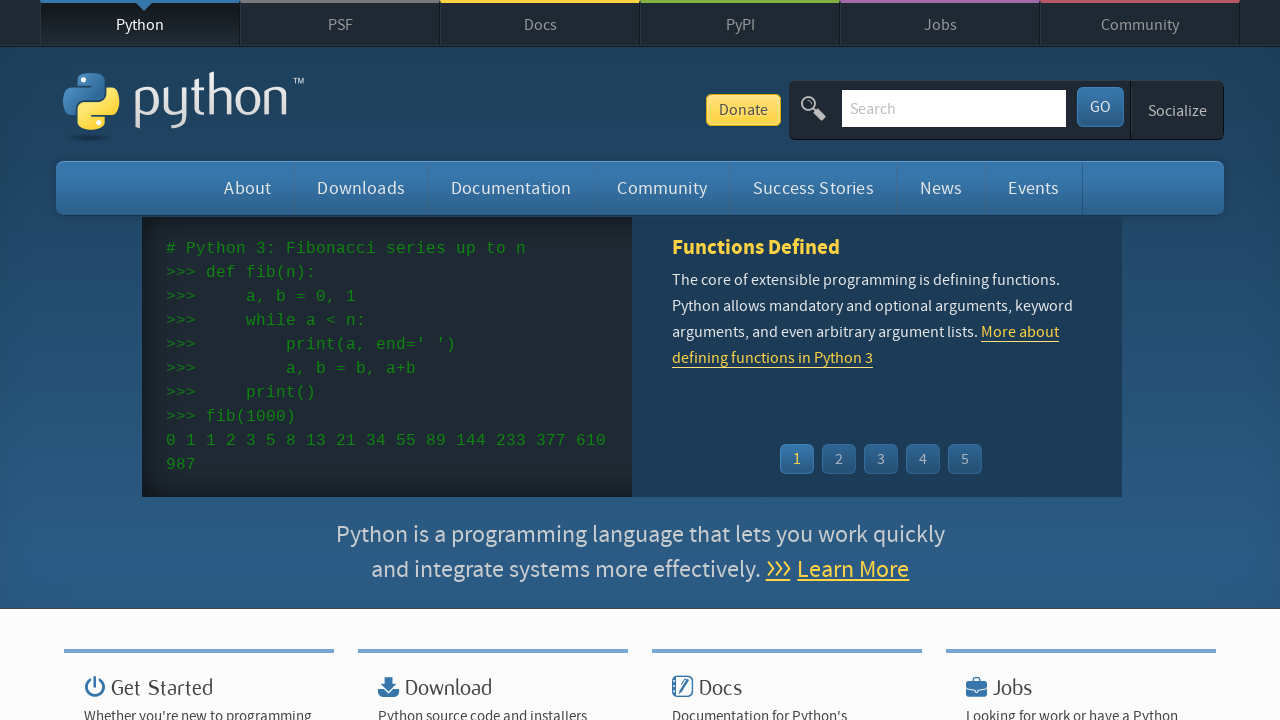

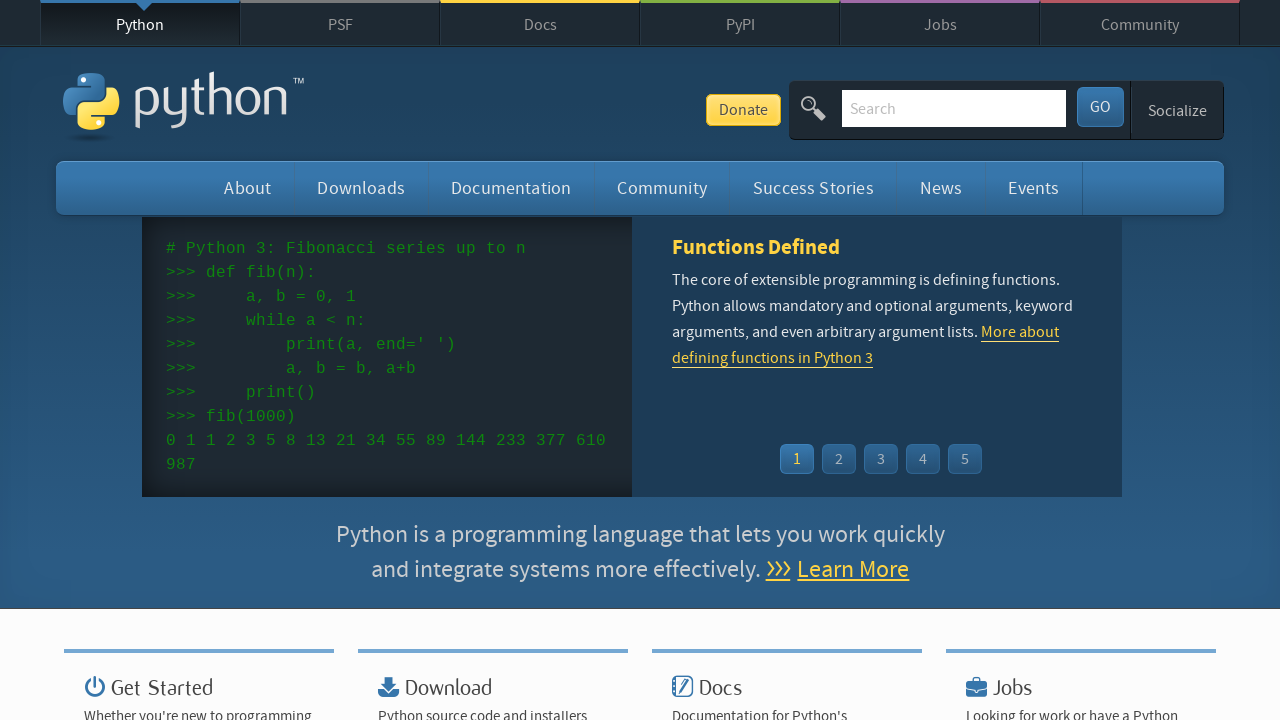